Tests checkbox interaction by clicking on multiple checkboxes (red, green, and toggling red multiple times) on a test automation practice page.

Starting URL: https://automationtesting.co.uk/dropdown.html

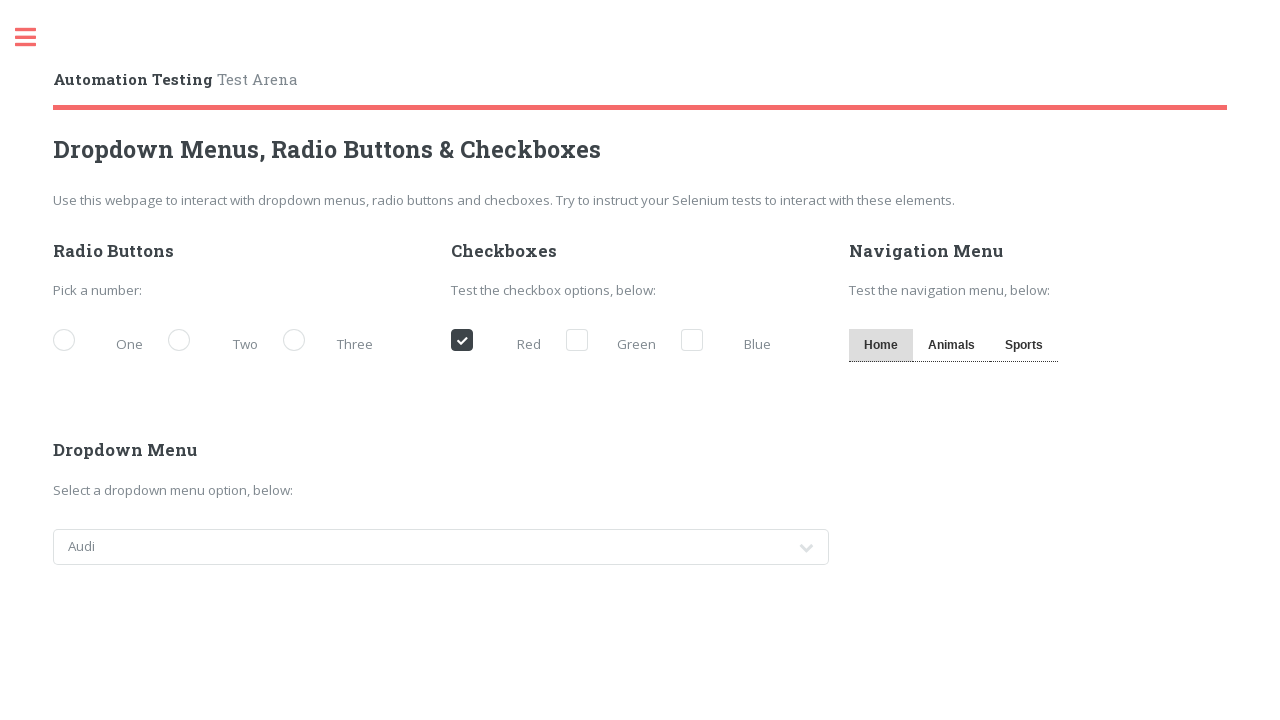

Clicked red checkbox to toggle on at (501, 342) on [for='cb_red']
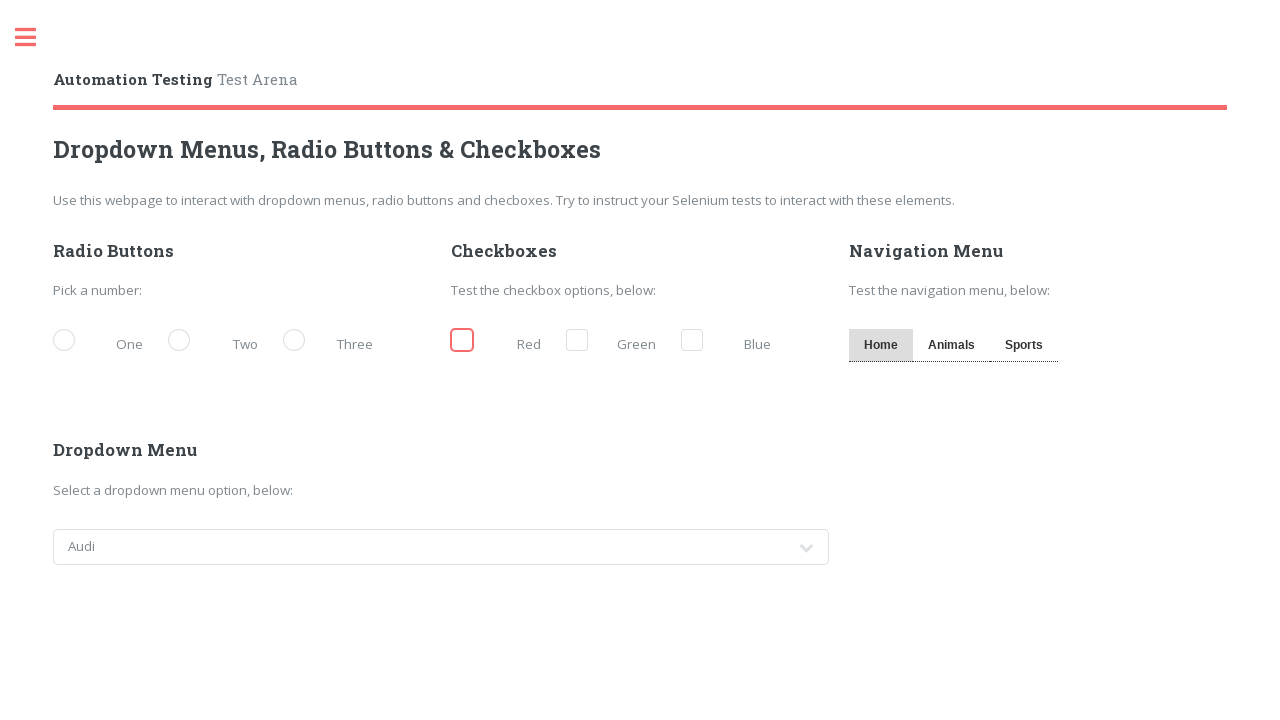

Clicked green checkbox to toggle on at (616, 342) on [for='cb_green']
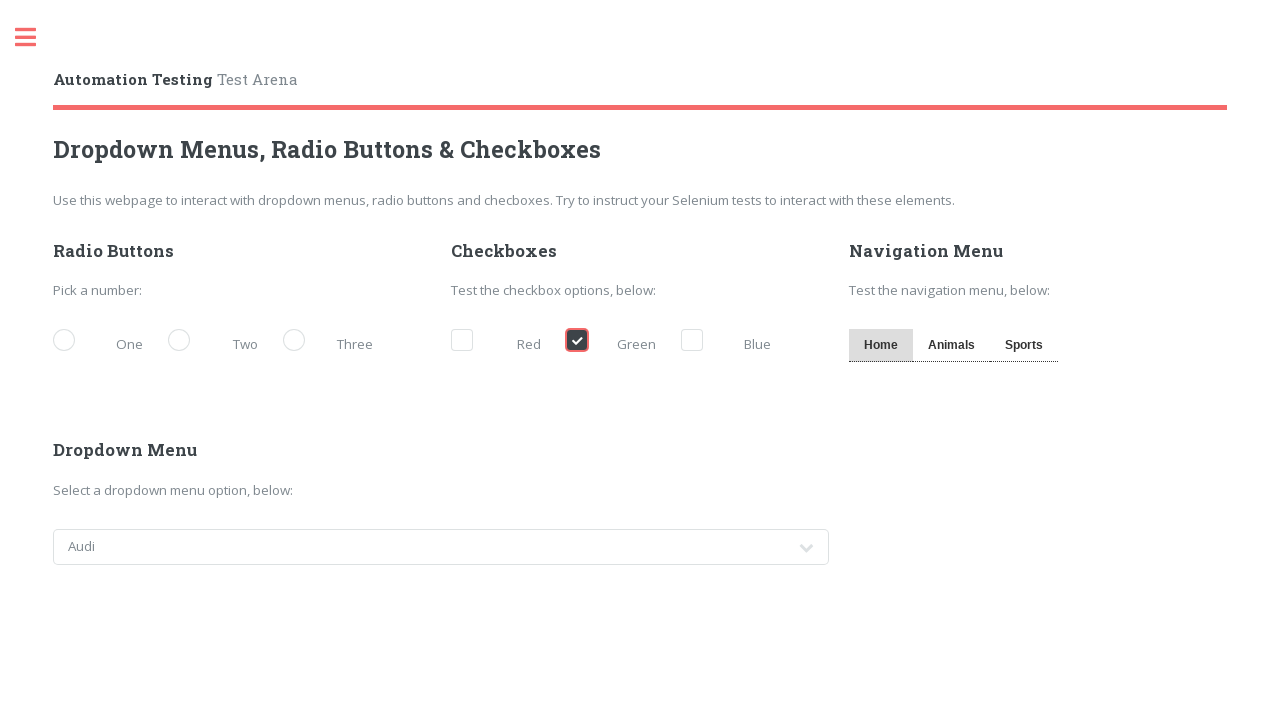

Clicked red checkbox to toggle off at (501, 342) on [for='cb_red']
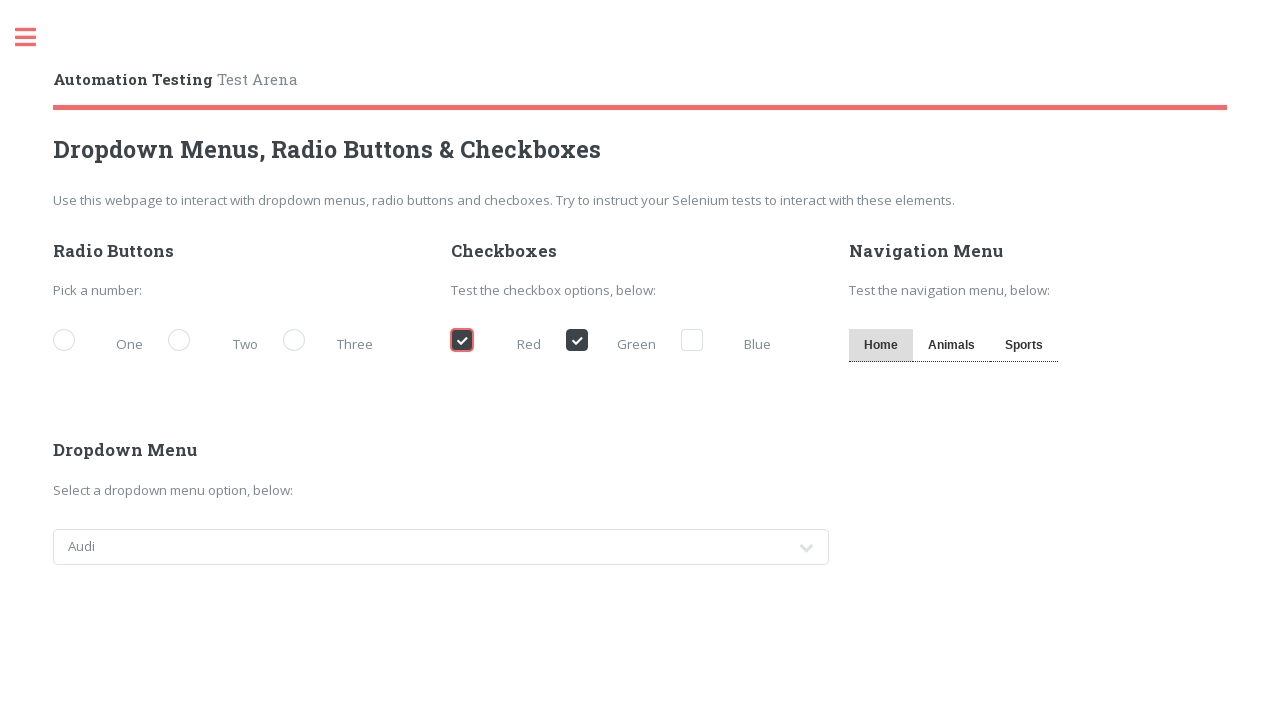

Clicked red checkbox to toggle on at (501, 342) on [for='cb_red']
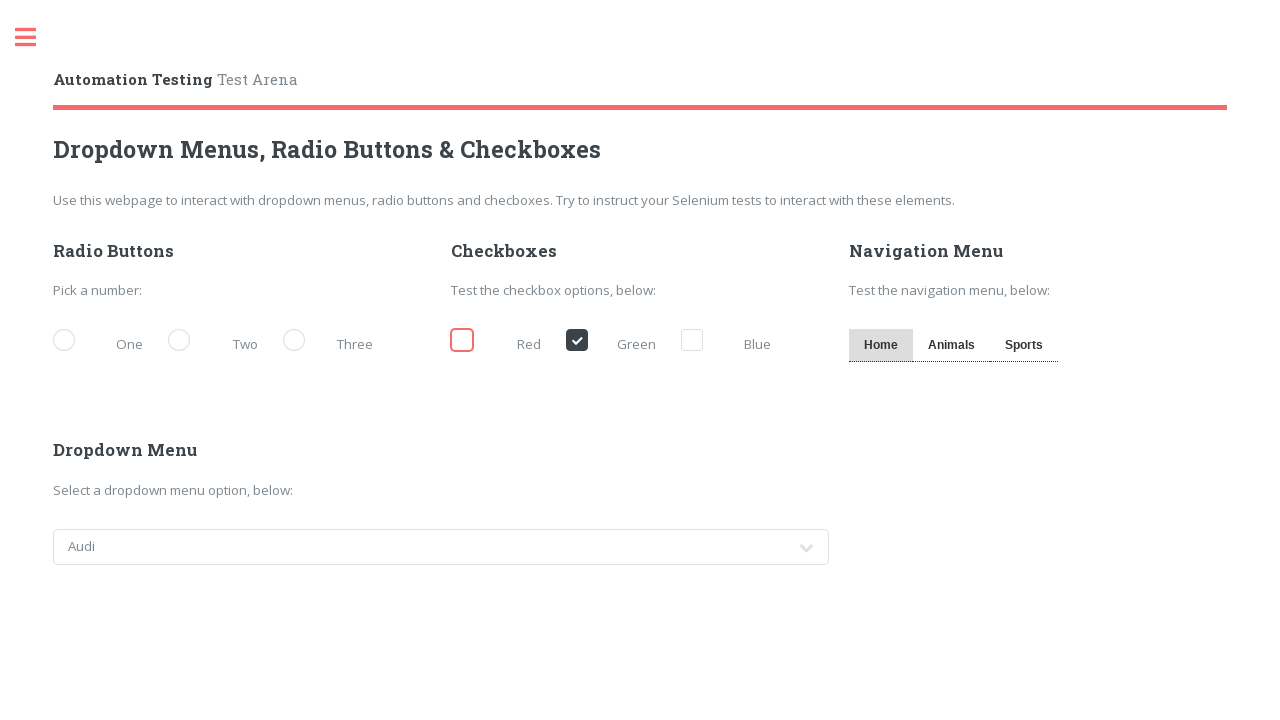

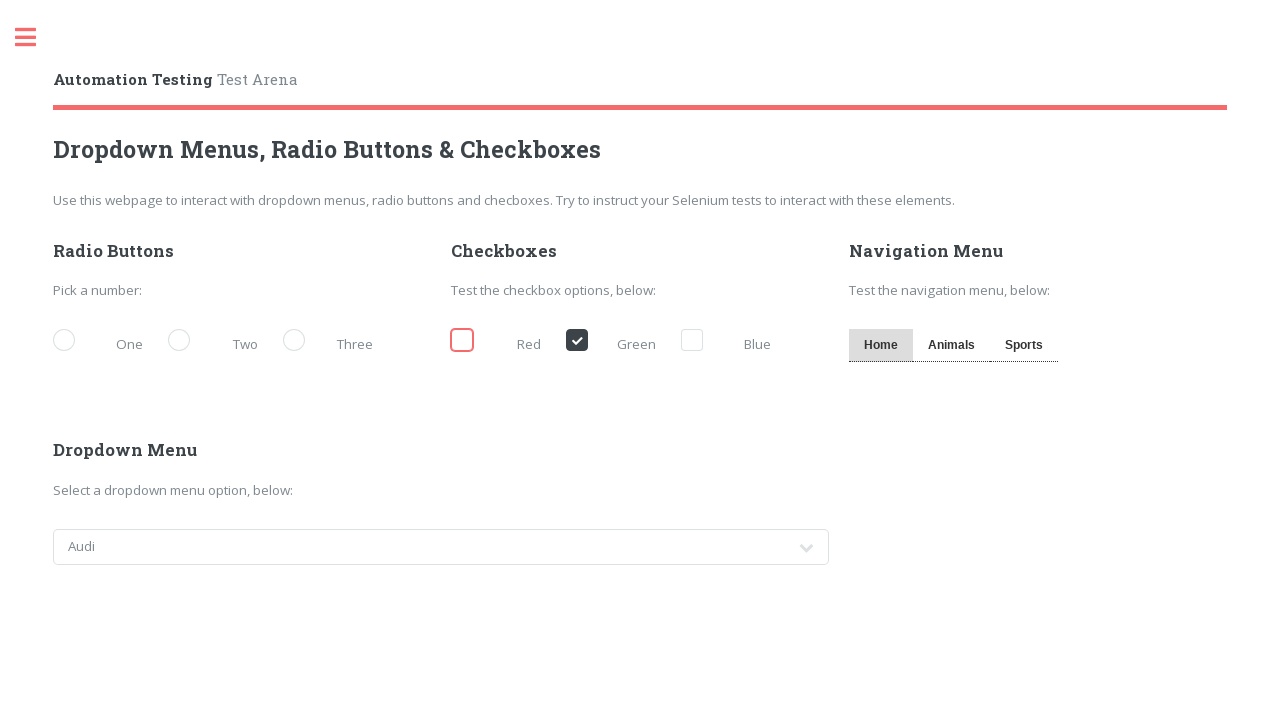